Tests basic page assertions by verifying the page title and URL of the Demoblaze demo store website.

Starting URL: https://www.demoblaze.com/

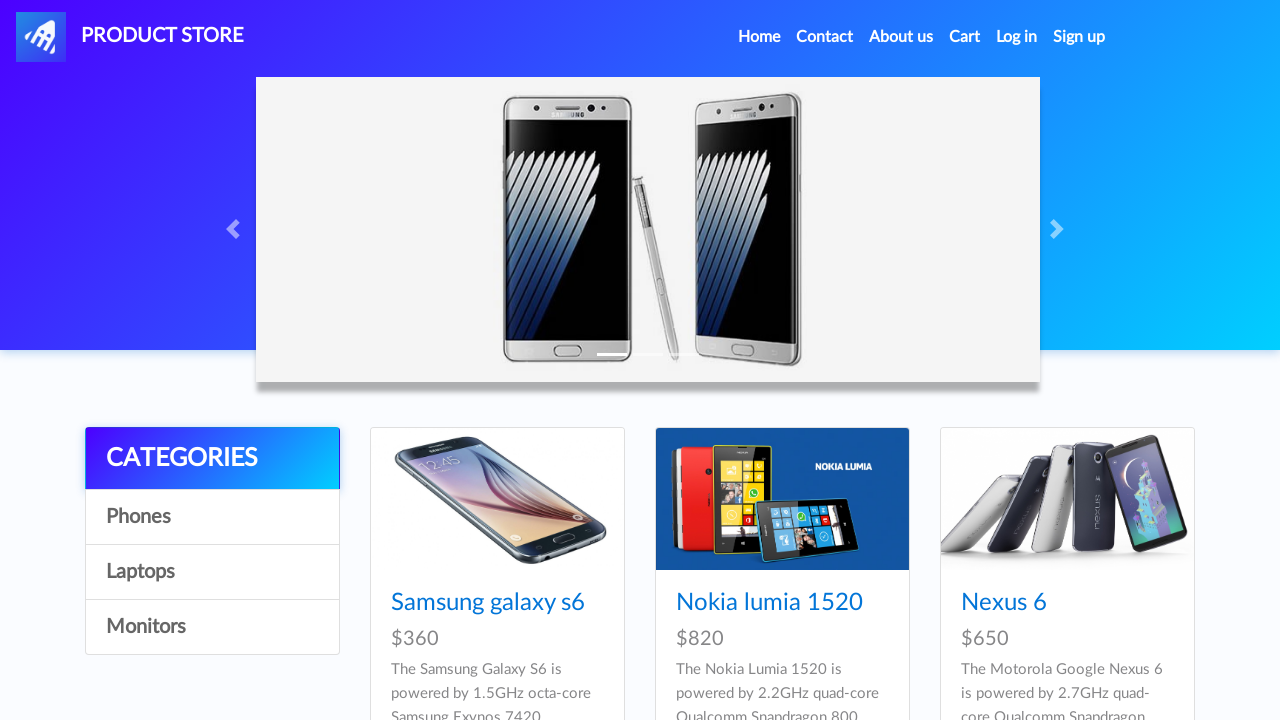

Asserted page title is 'STORE'
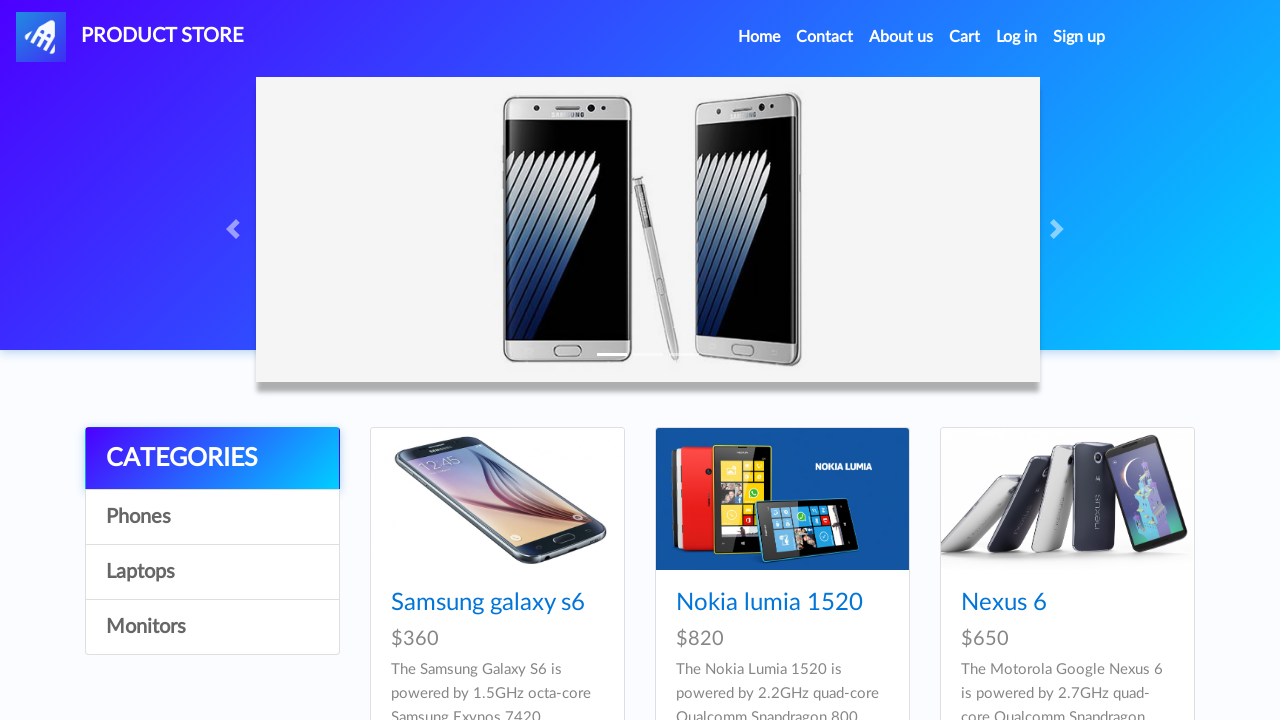

Asserted page URL is 'https://www.demoblaze.com/'
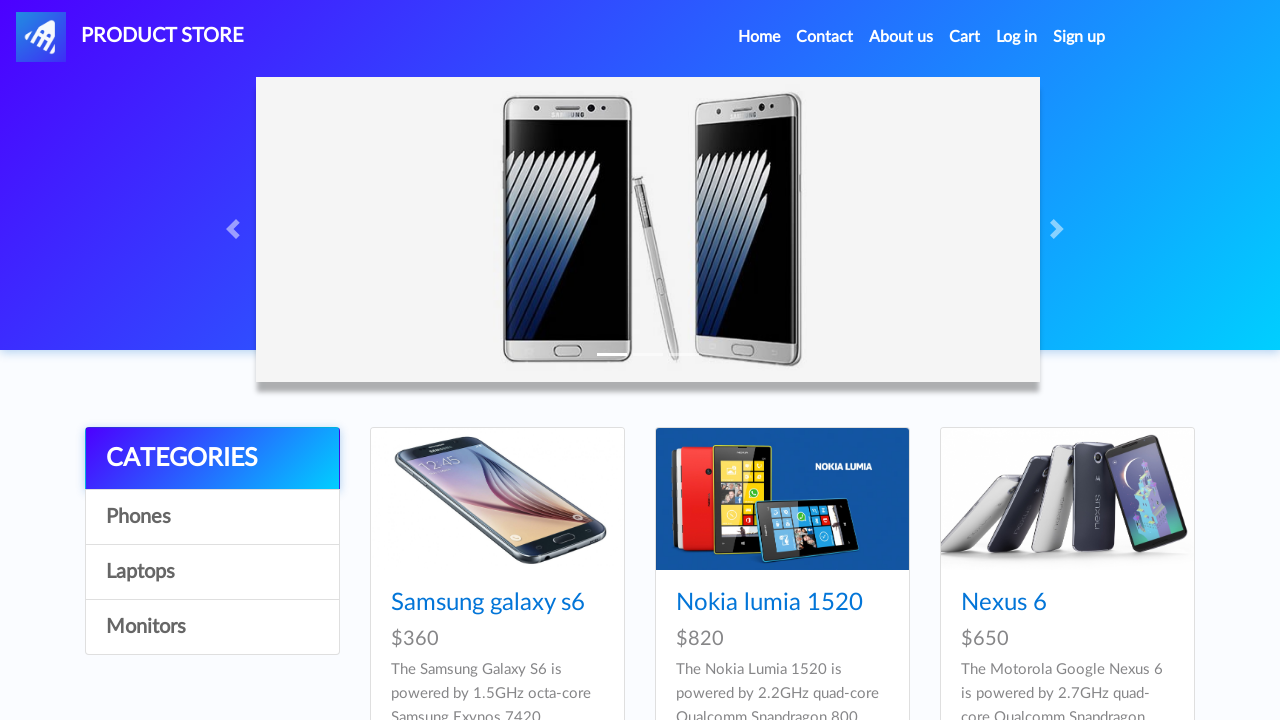

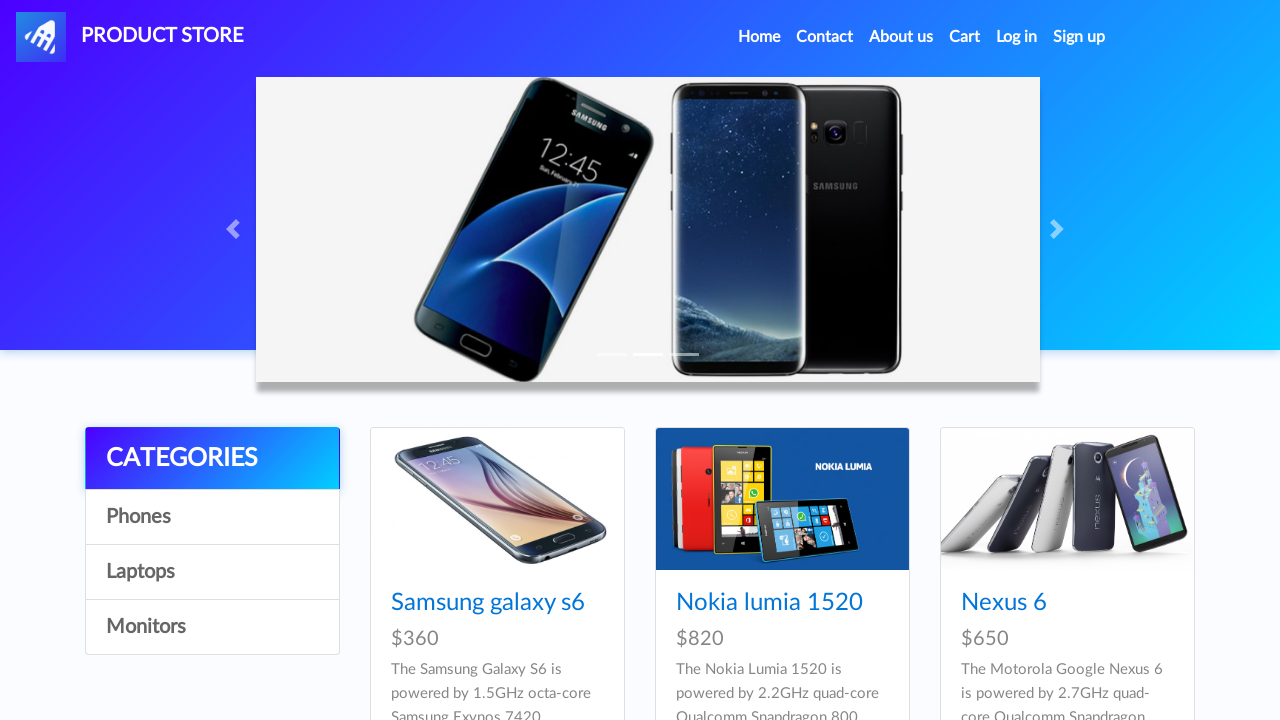